Tests dynamic loading with a rendered element by clicking Example 2 link and then the Start button to load new content.

Starting URL: https://the-internet.herokuapp.com/dynamic_loading

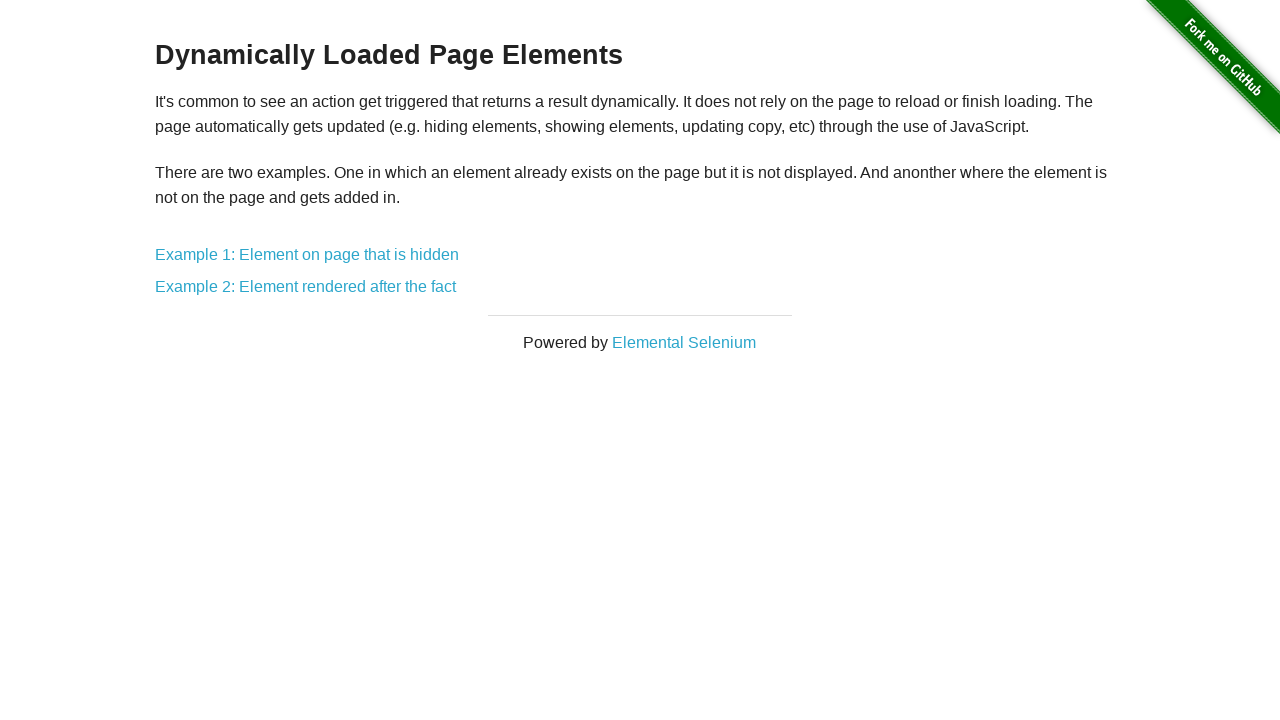

Clicked Example 2: Element rendered after the fact link at (306, 287) on internal:role=link[name="Example 2: Element rendered after the fact"i]
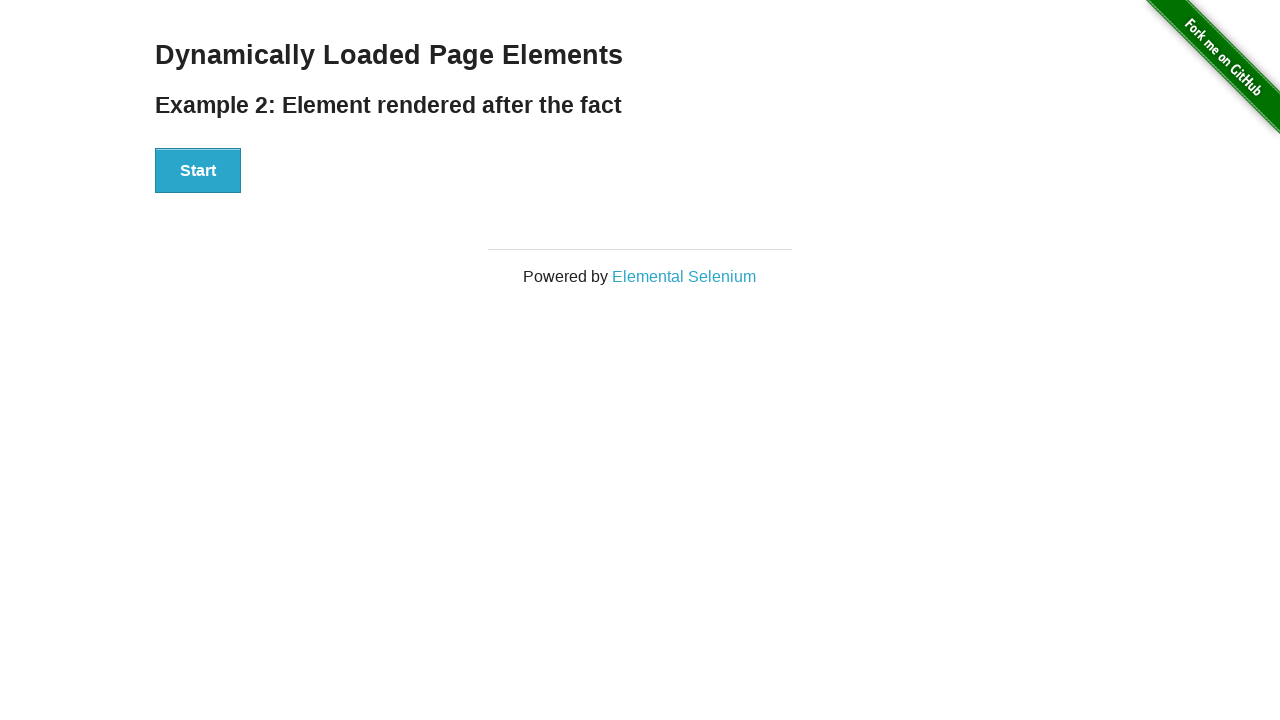

Navigated to dynamic_loading/2 page
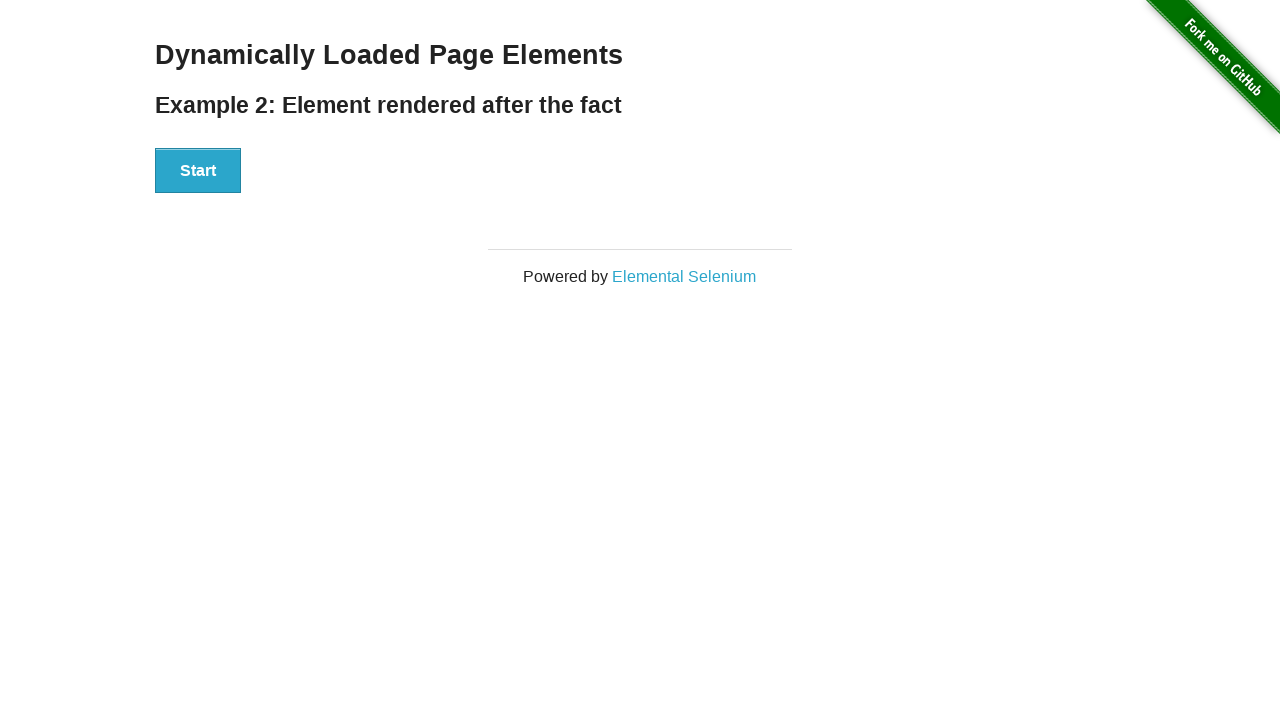

Clicked Start button to initiate dynamic loading at (198, 171) on internal:role=button[name="Start"i]
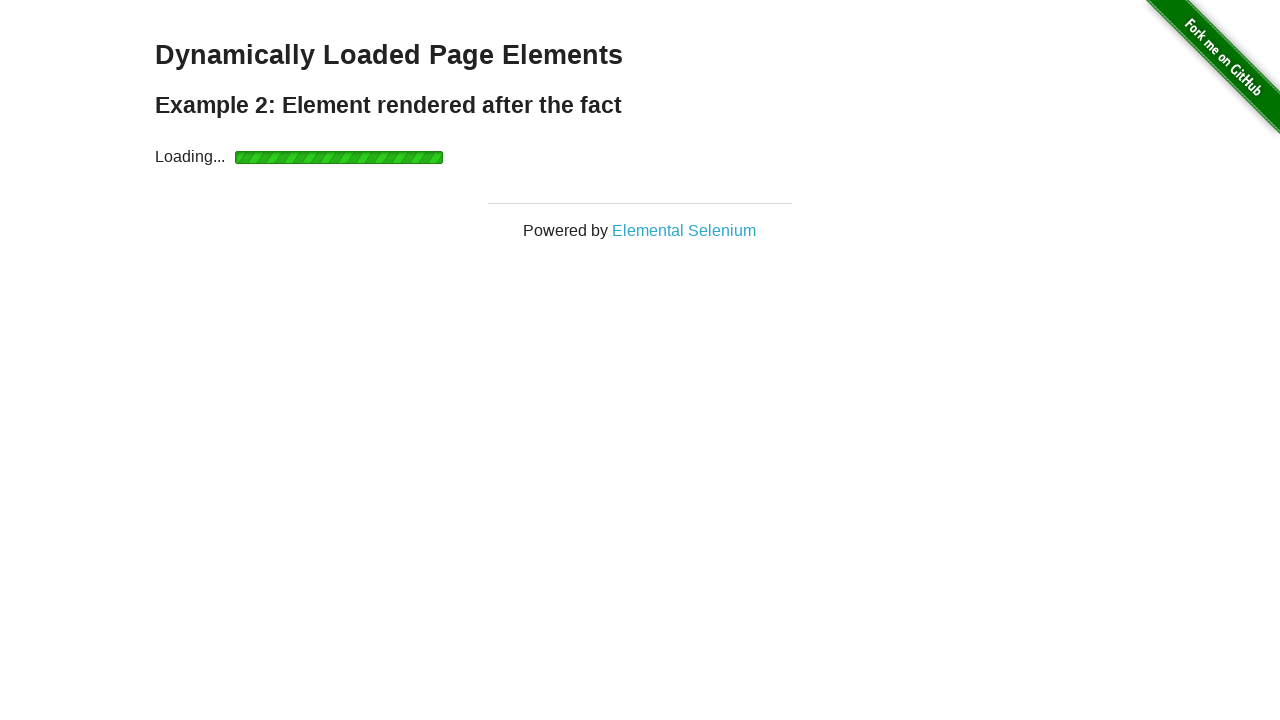

Hello World element rendered and became visible
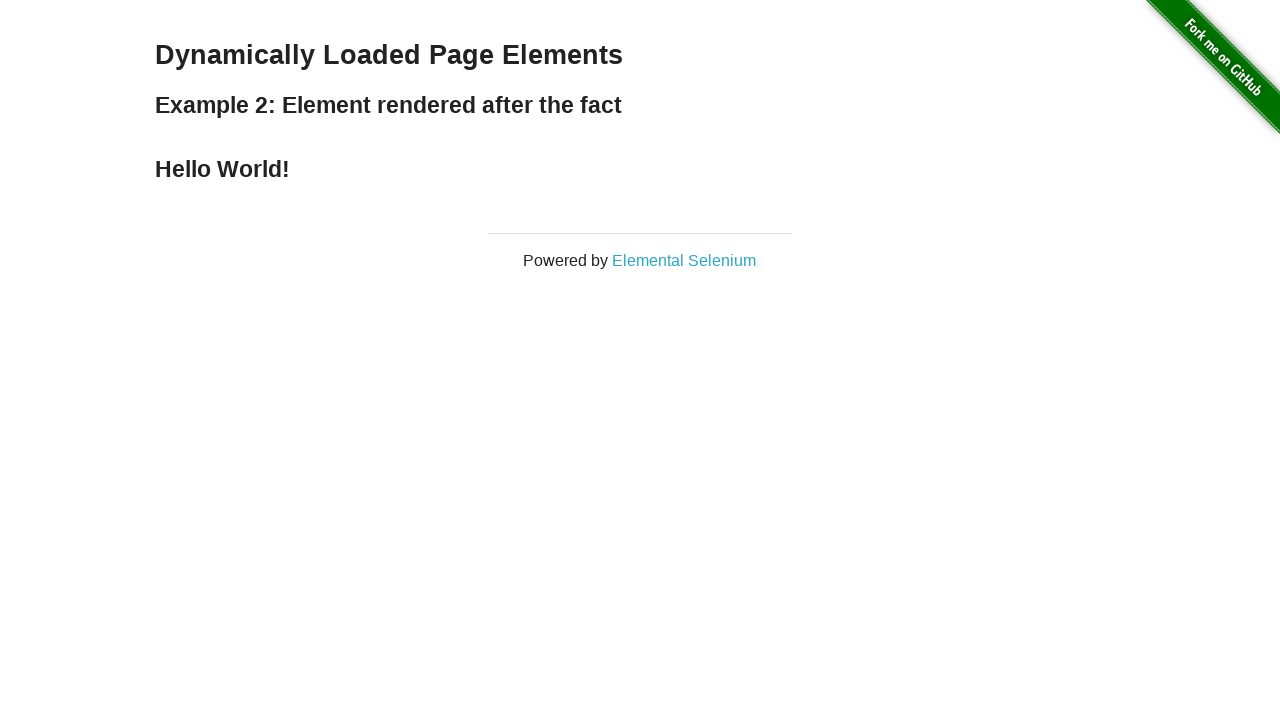

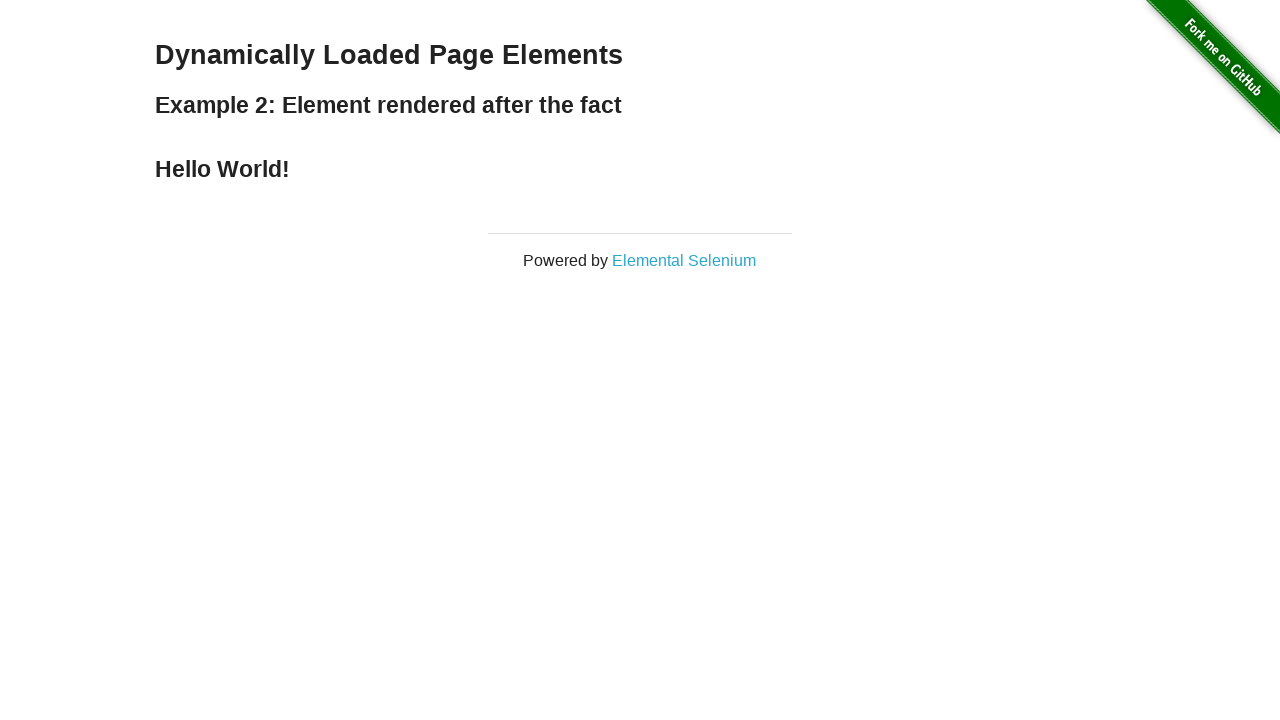